Tests the calculator's multiplication functionality by entering 4 * 3 and verifying the result is 12

Starting URL: https://www.calculator.net/

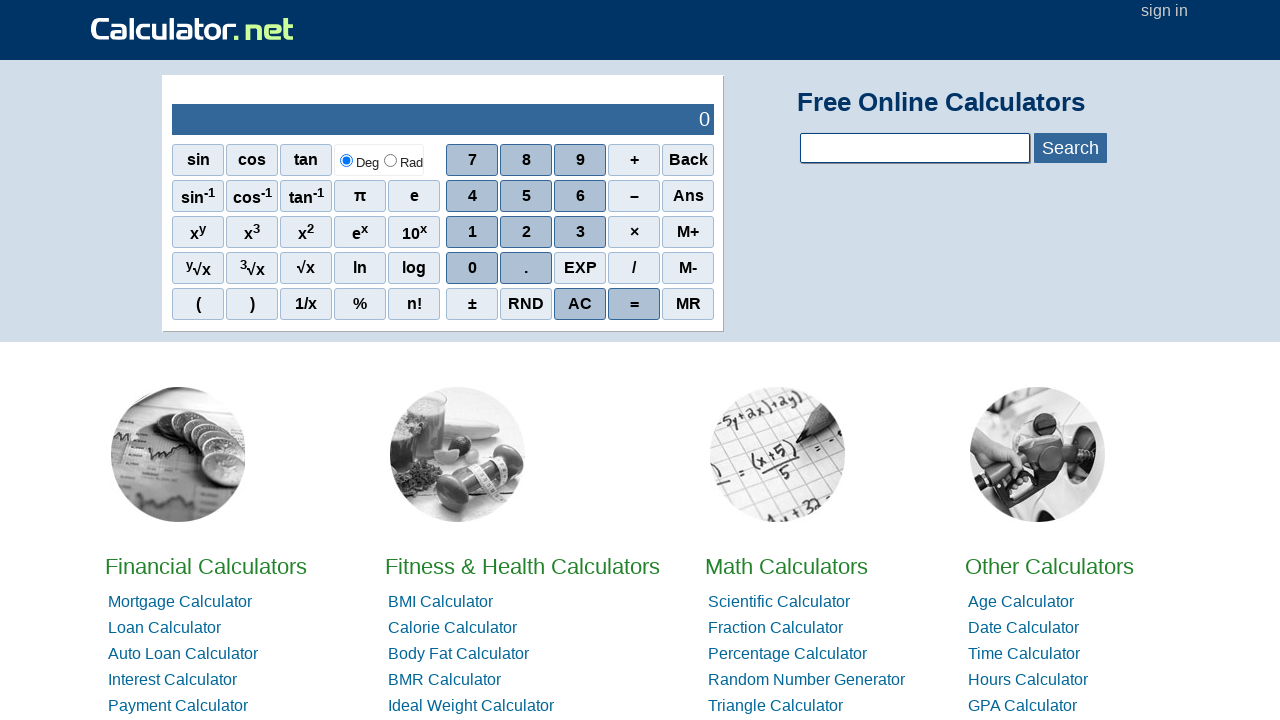

Clicked number 4 on calculator at (472, 196) on span[onclick='r(4)']
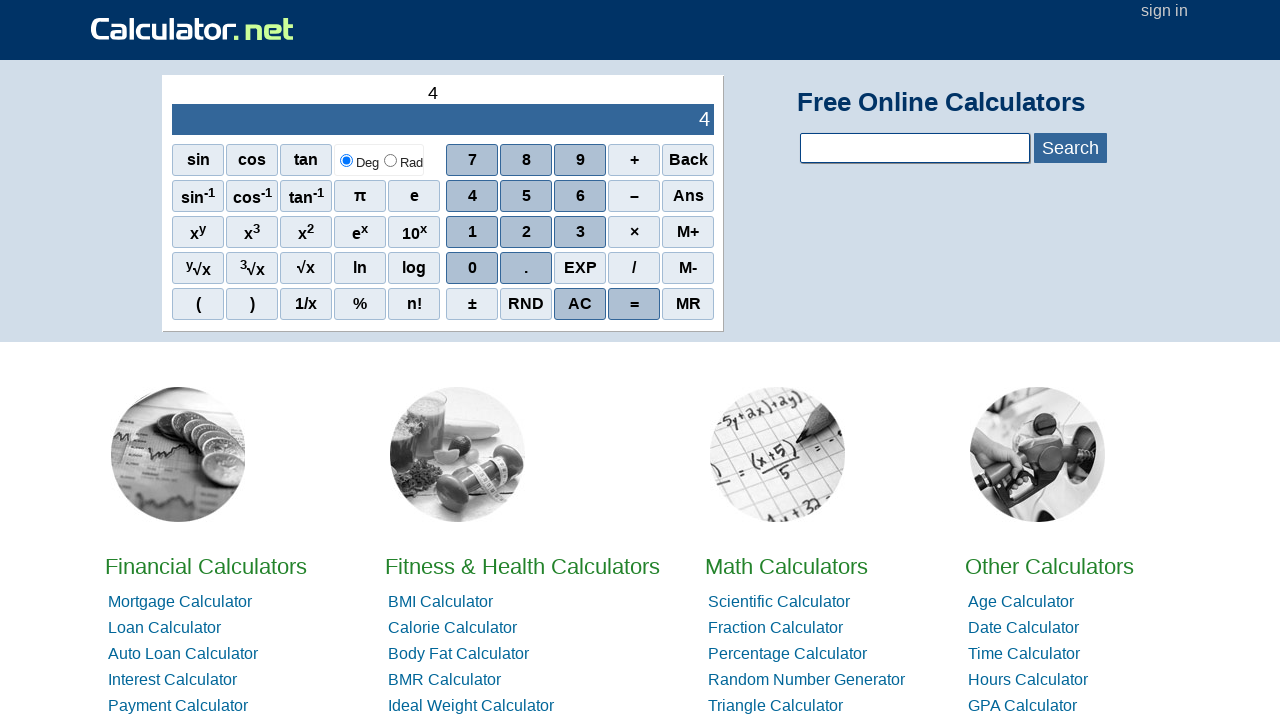

Clicked multiplication operator (*) at (634, 232) on span[onclick="r('*')"]
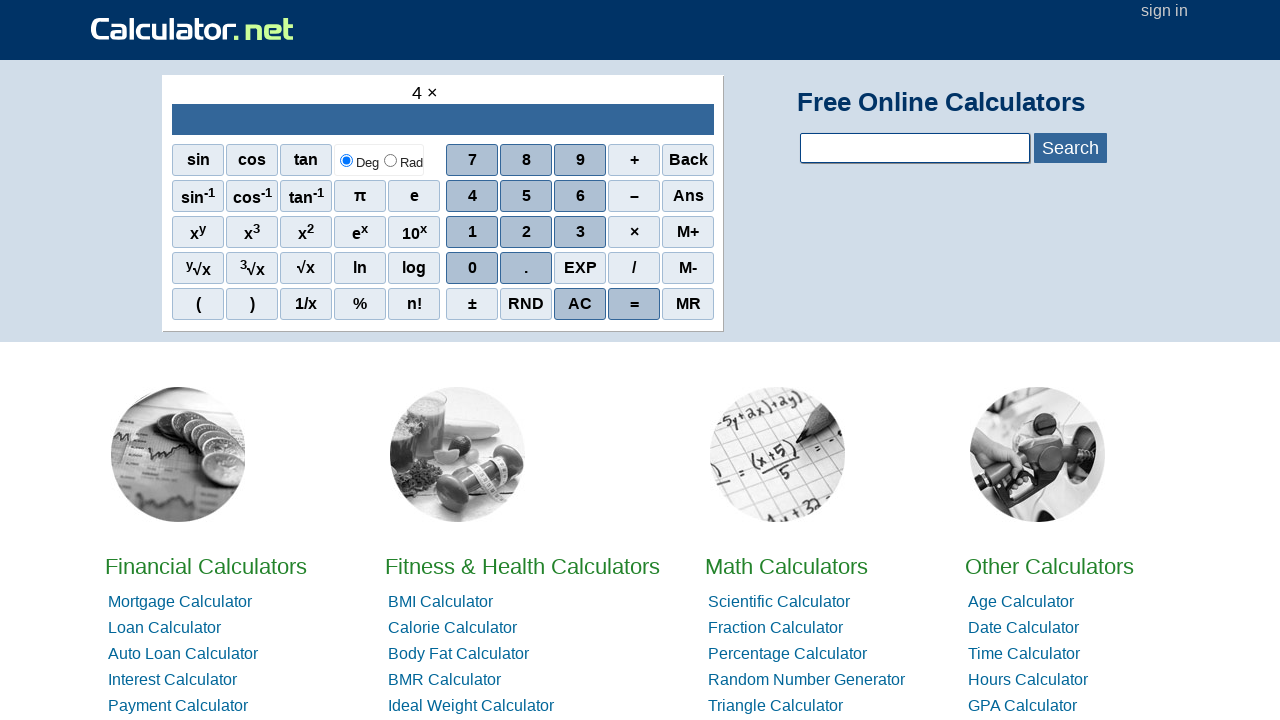

Clicked number 3 on calculator at (580, 232) on span[onclick='r(3)']
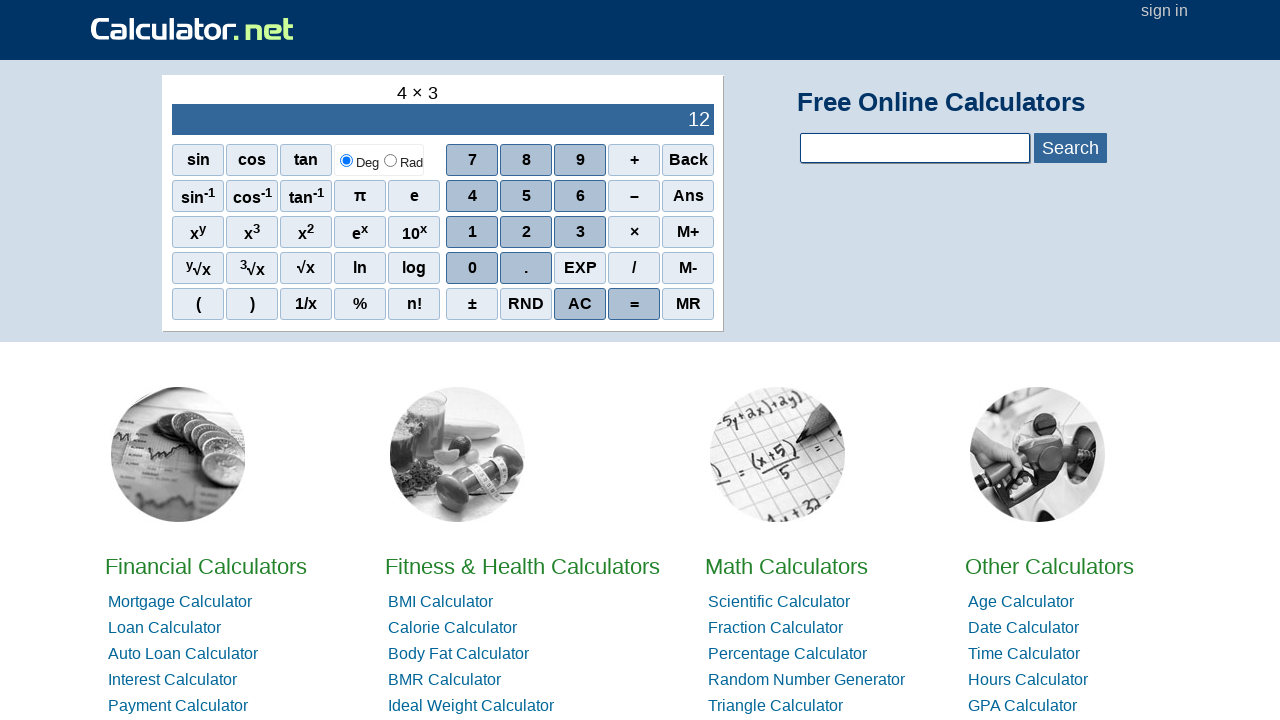

Clicked equals button to calculate result at (634, 304) on span[onclick="r('=')"]
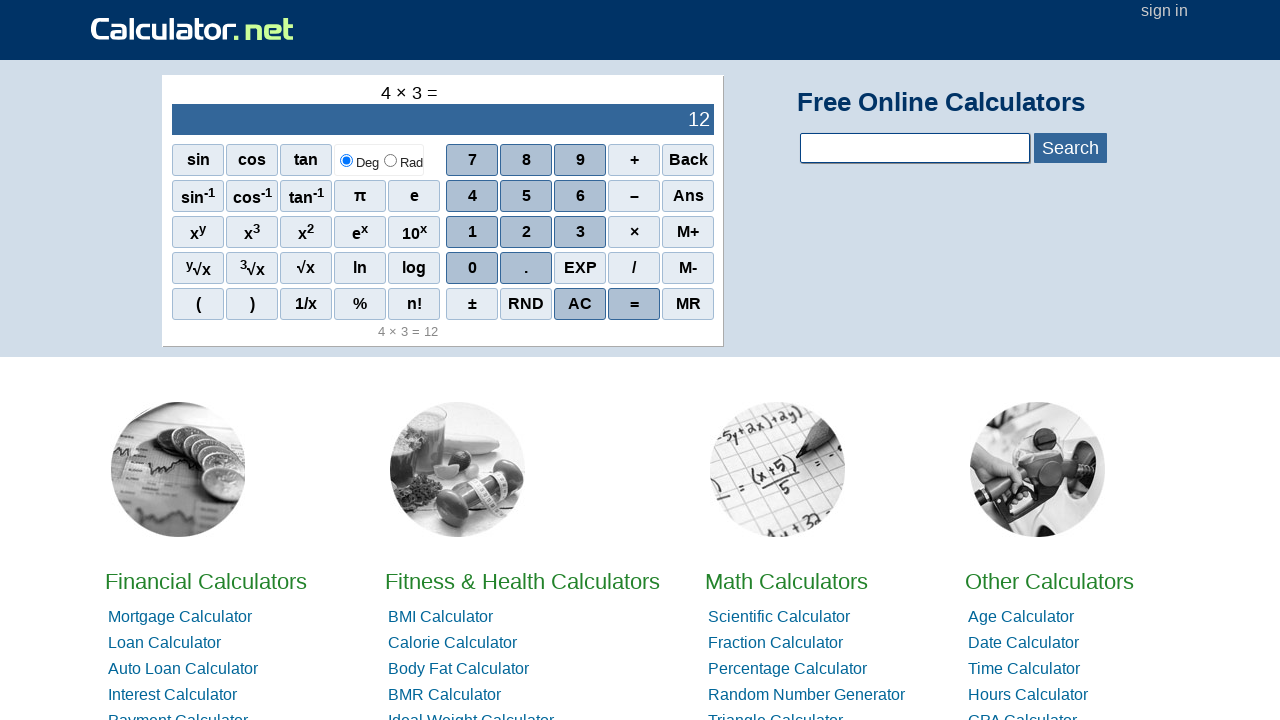

Retrieved calculation result: 12
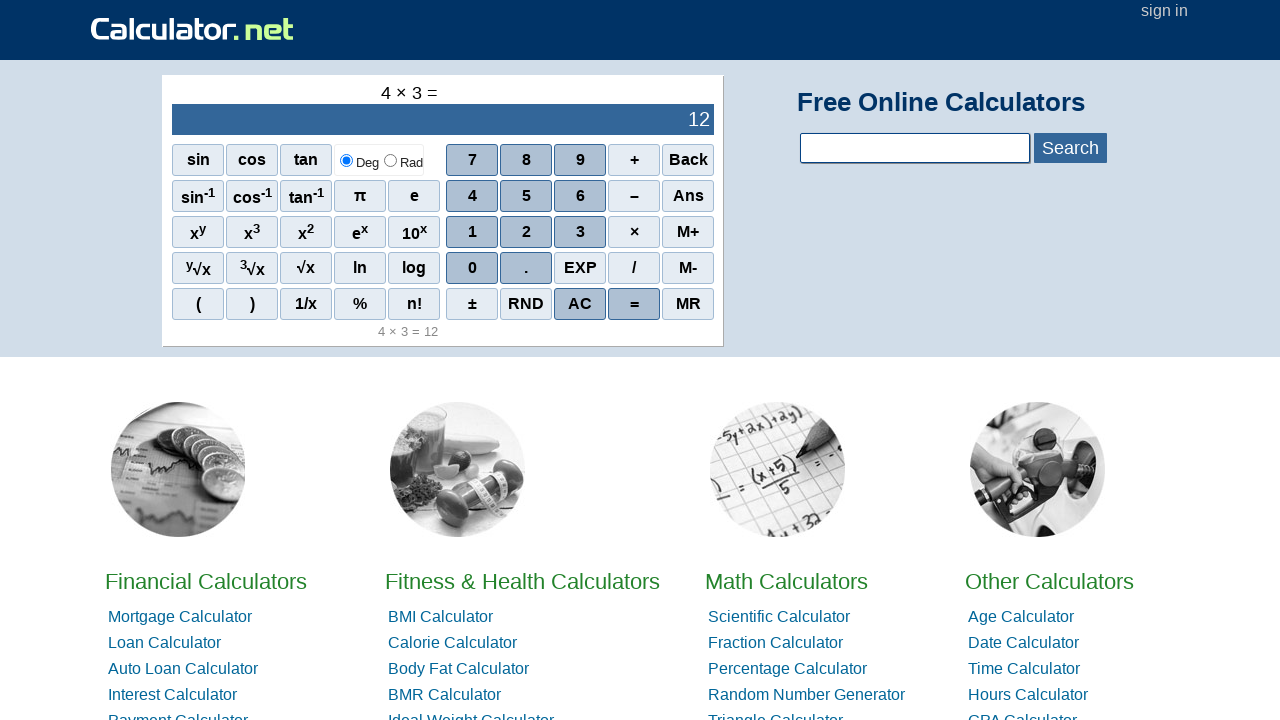

Verified result equals 12 - multiplication test passed
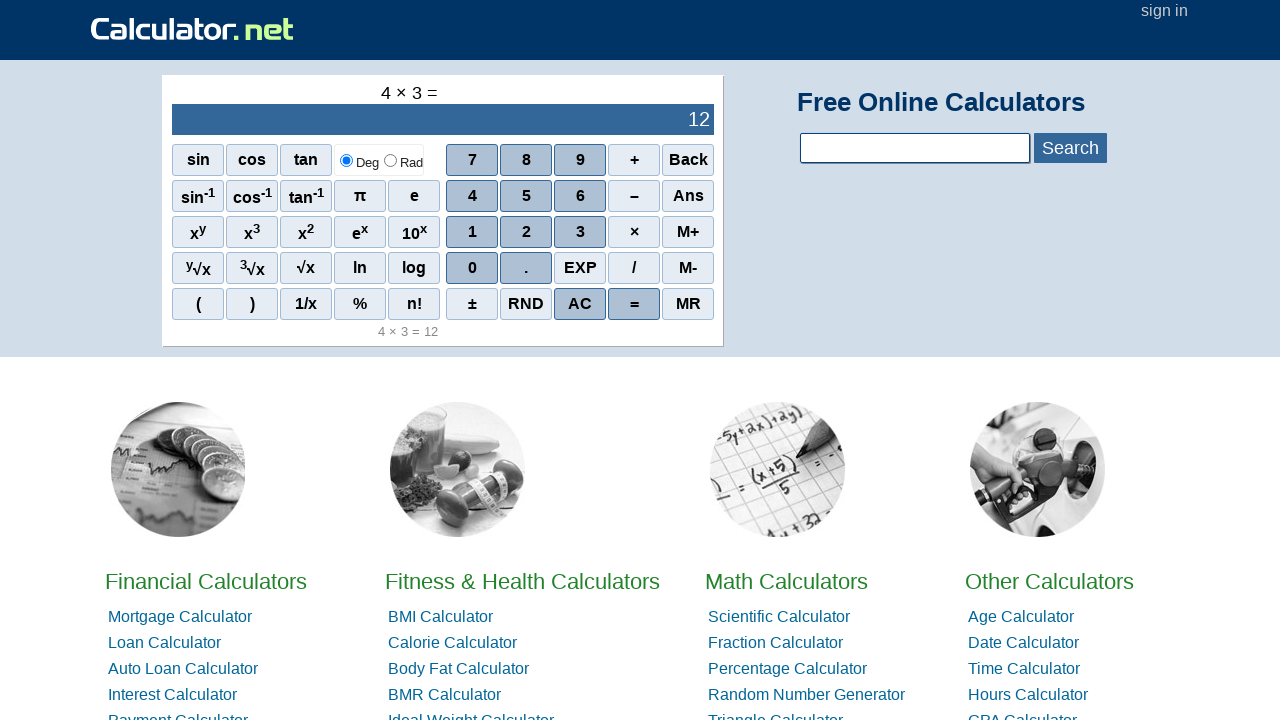

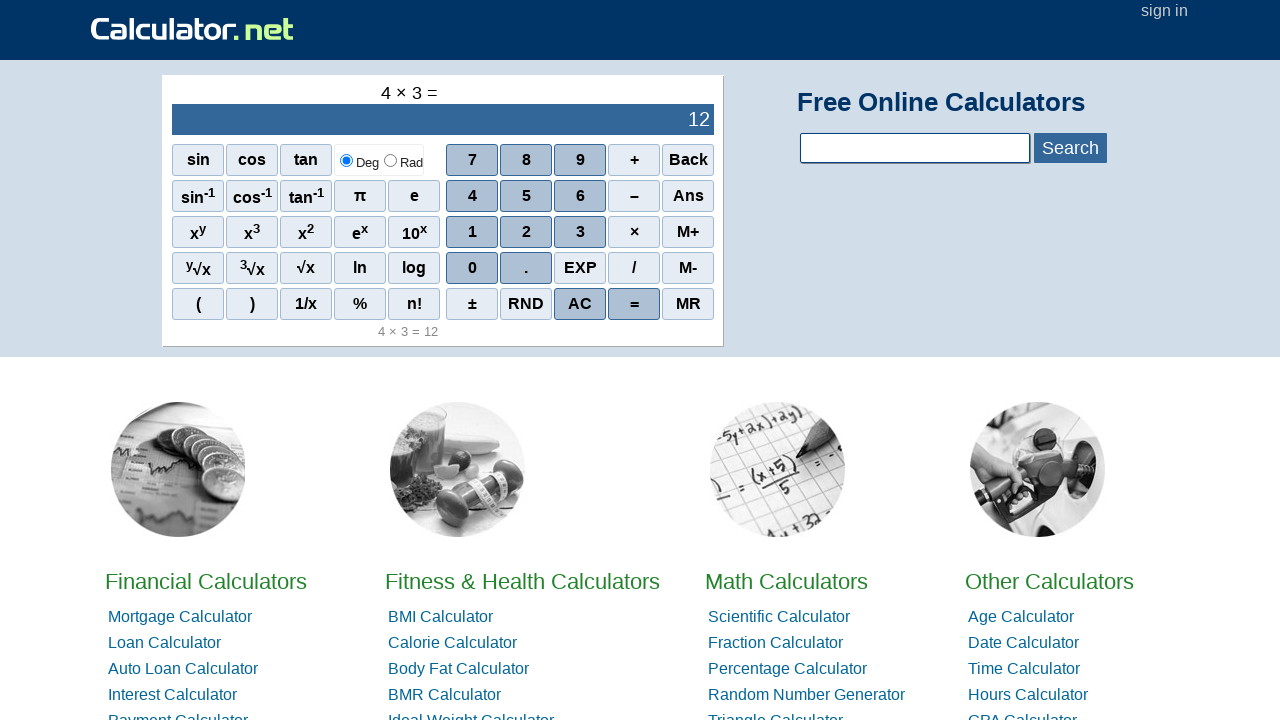